Tests price range slider interaction by dragging the left slider handle to adjust the price range on a jQuery UI demo page

Starting URL: https://www.jqueryscript.net/demo/Price-Range-Slider-jQuery-UI/

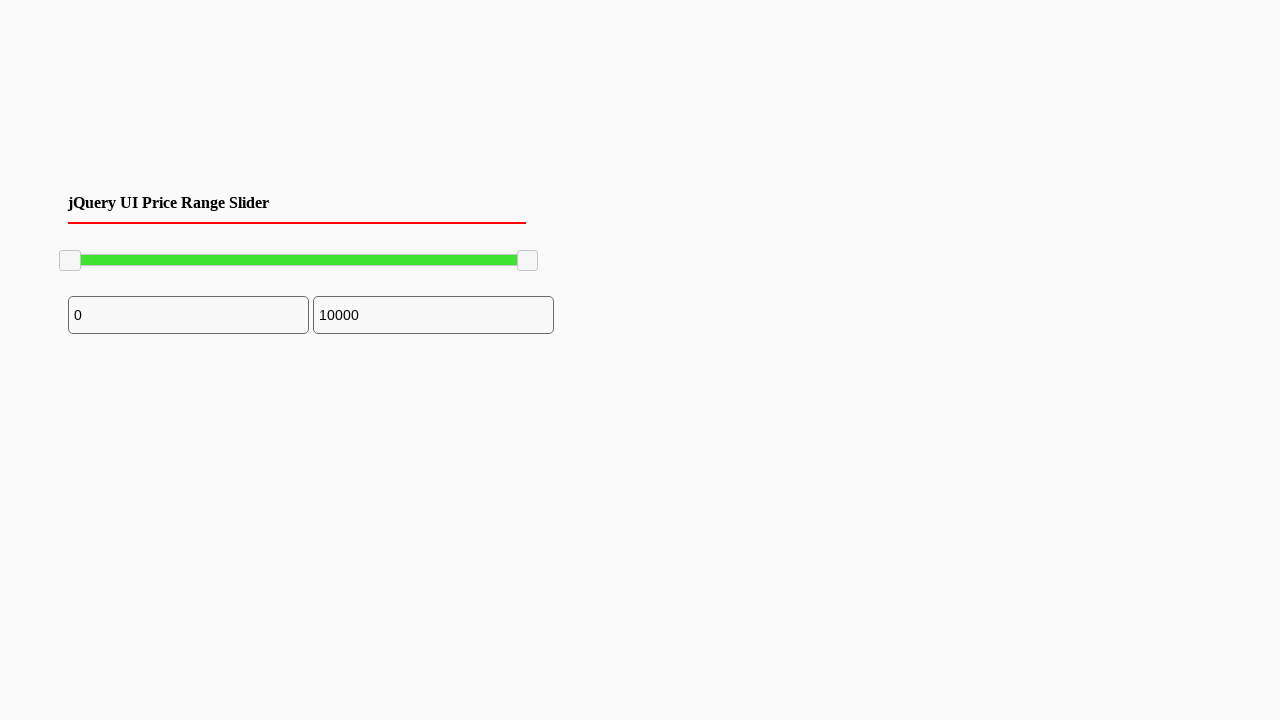

Waited for price range slider to be visible
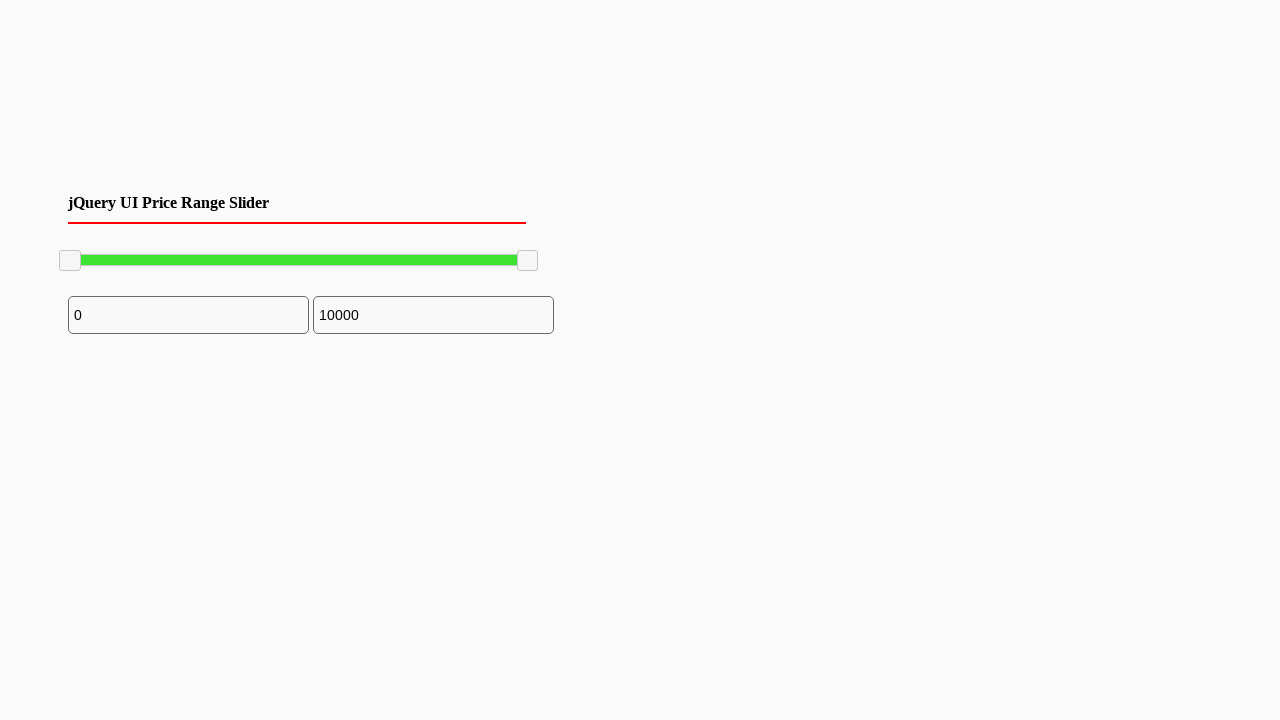

Located the left slider handle element
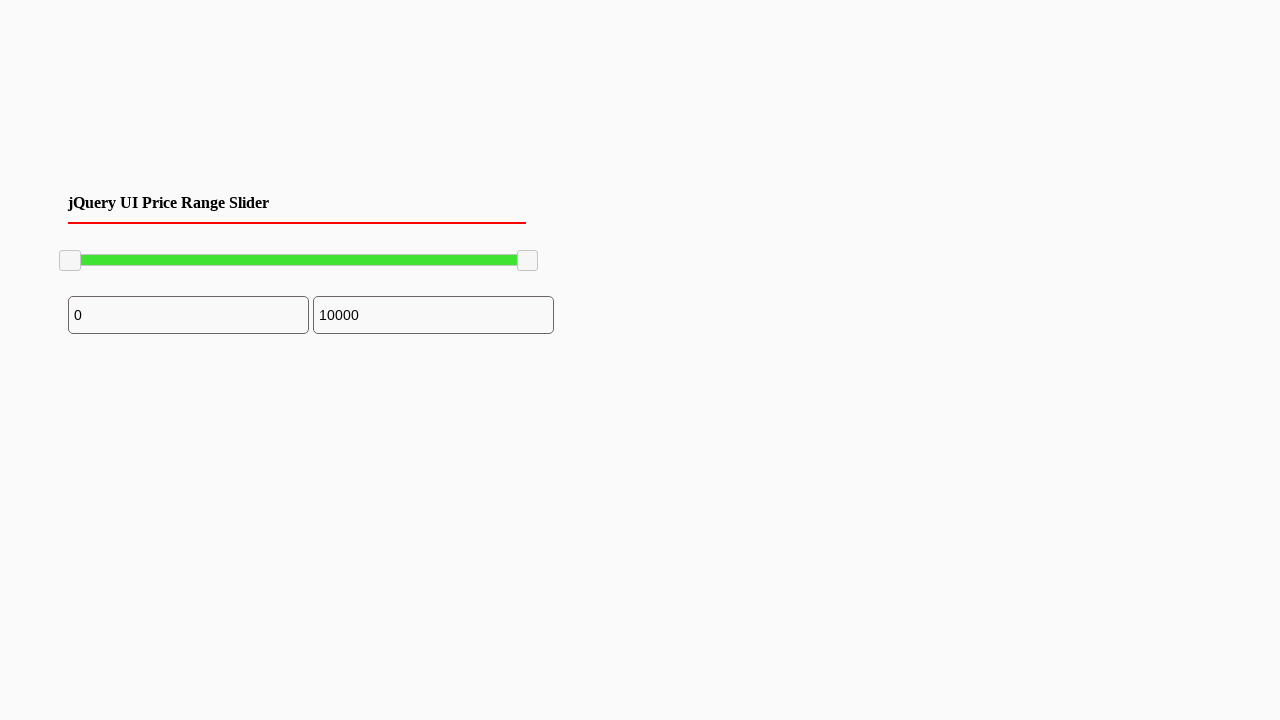

Retrieved bounding box of slider handle
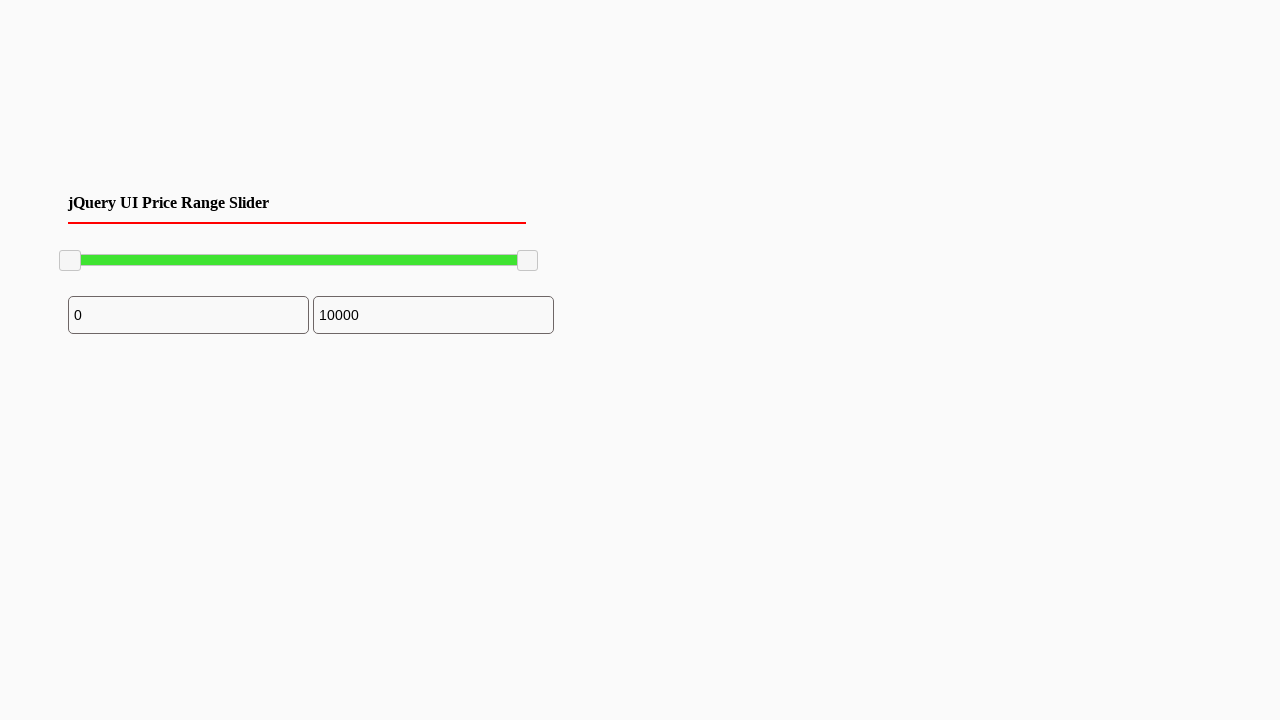

Moved mouse to left slider handle center position at (70, 261)
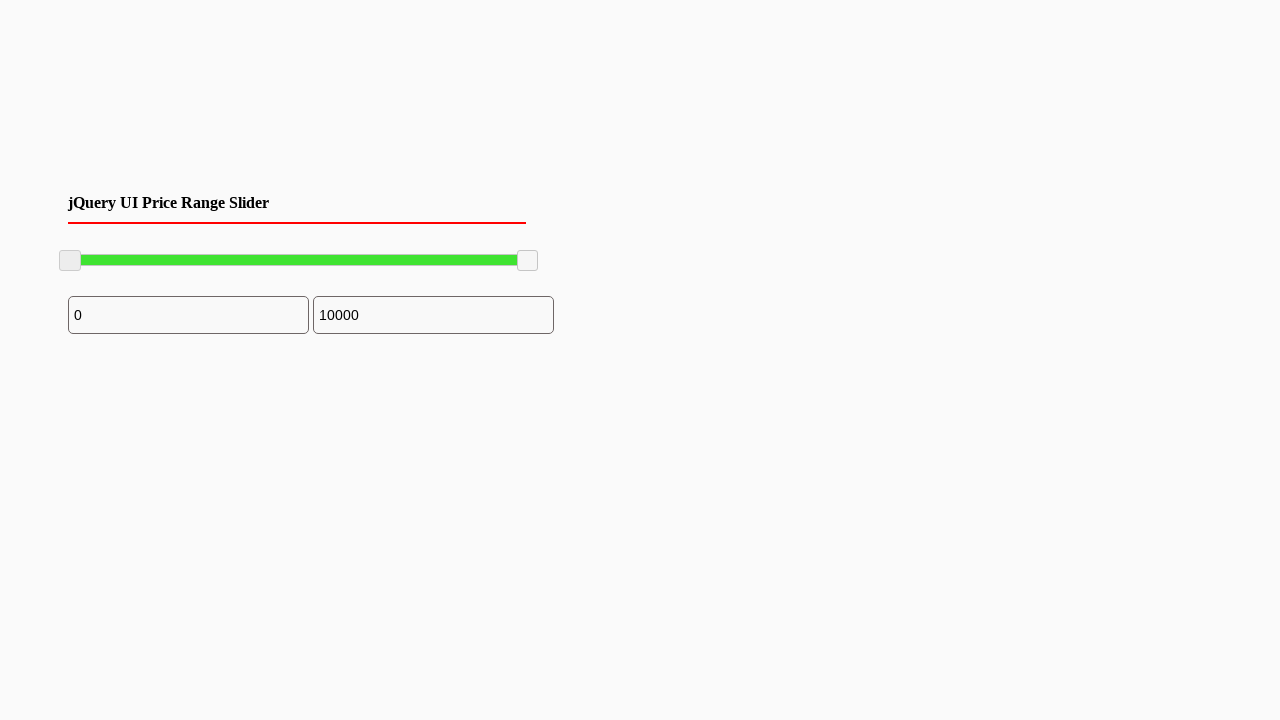

Pressed mouse button down on slider handle at (70, 261)
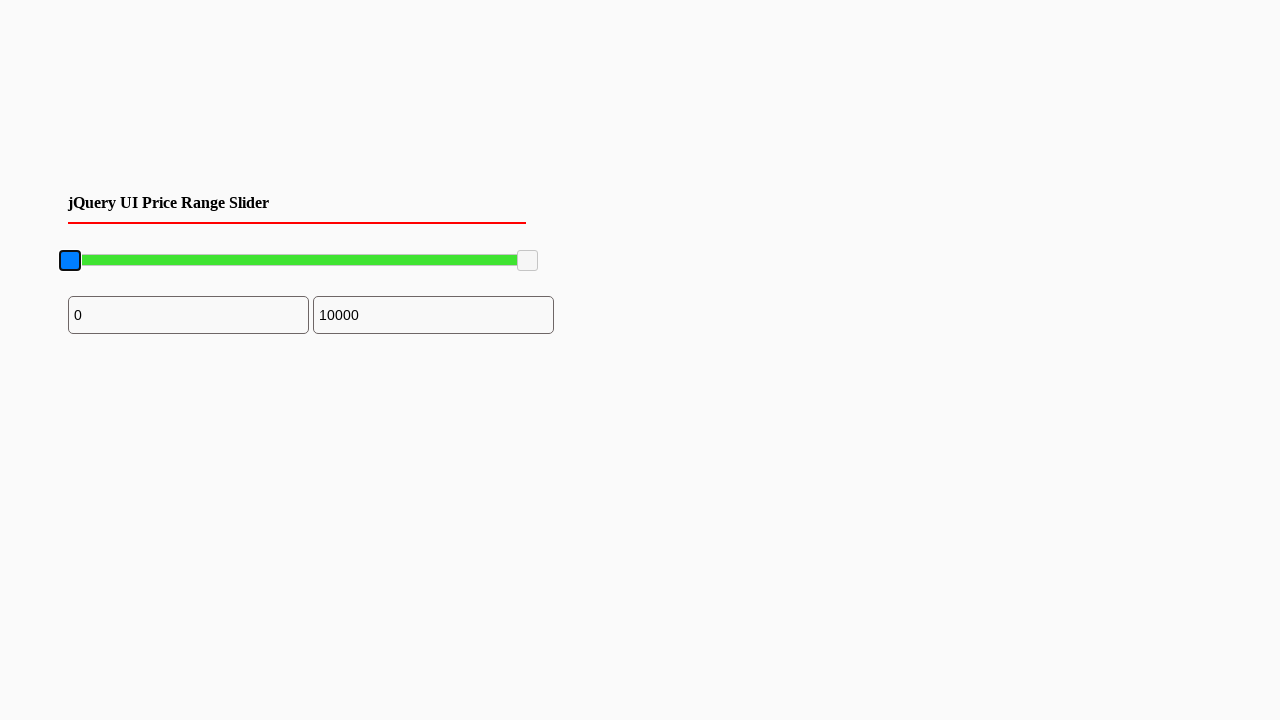

Dragged slider handle 150 pixels to the right at (220, 261)
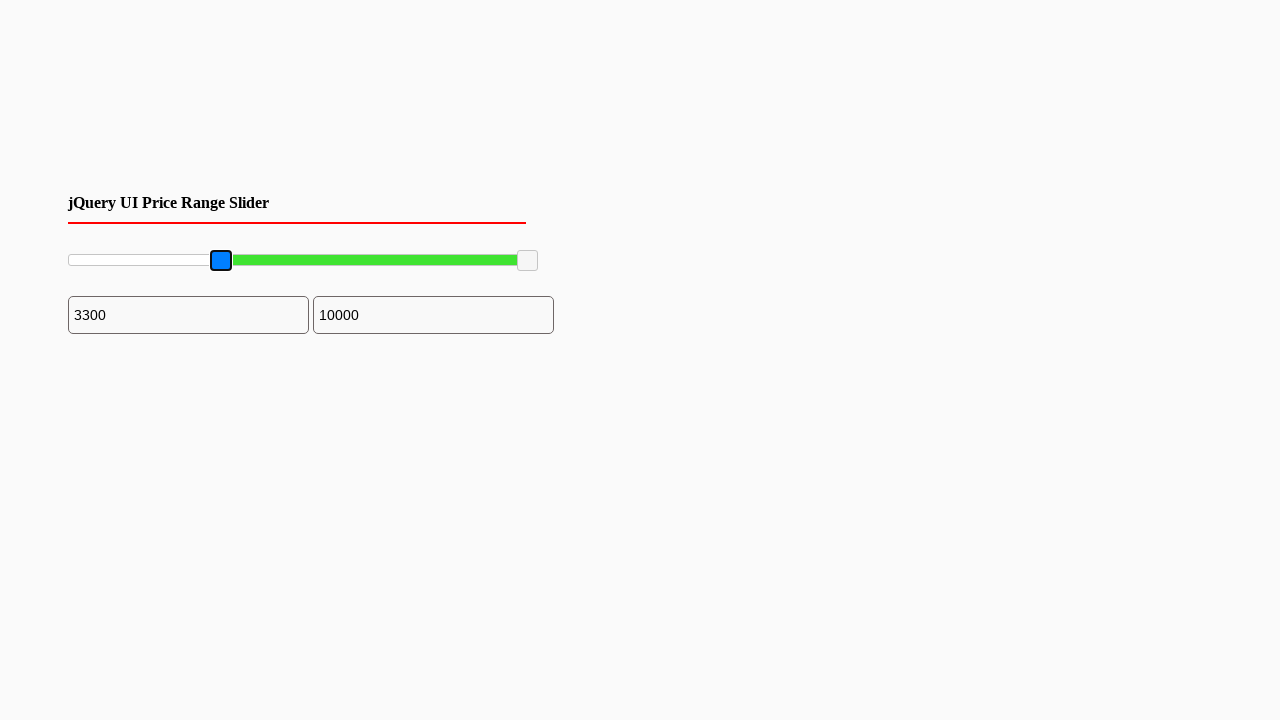

Released mouse button to complete slider drag at (220, 261)
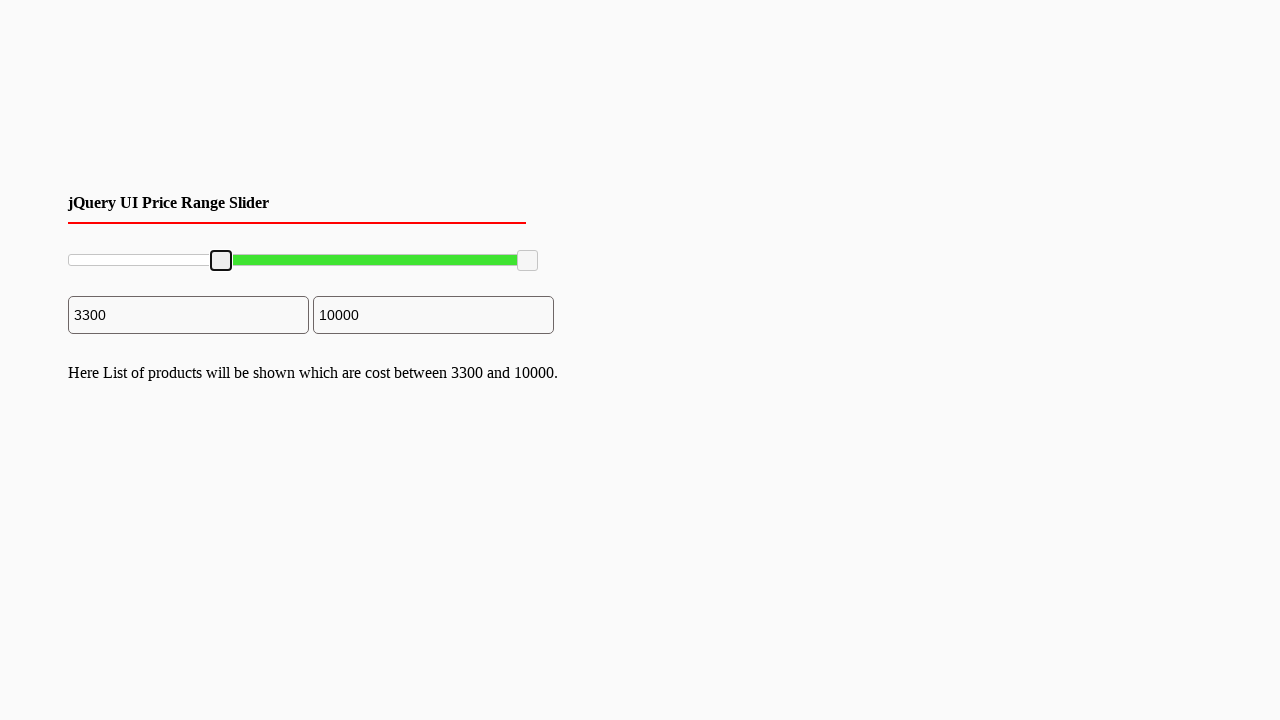

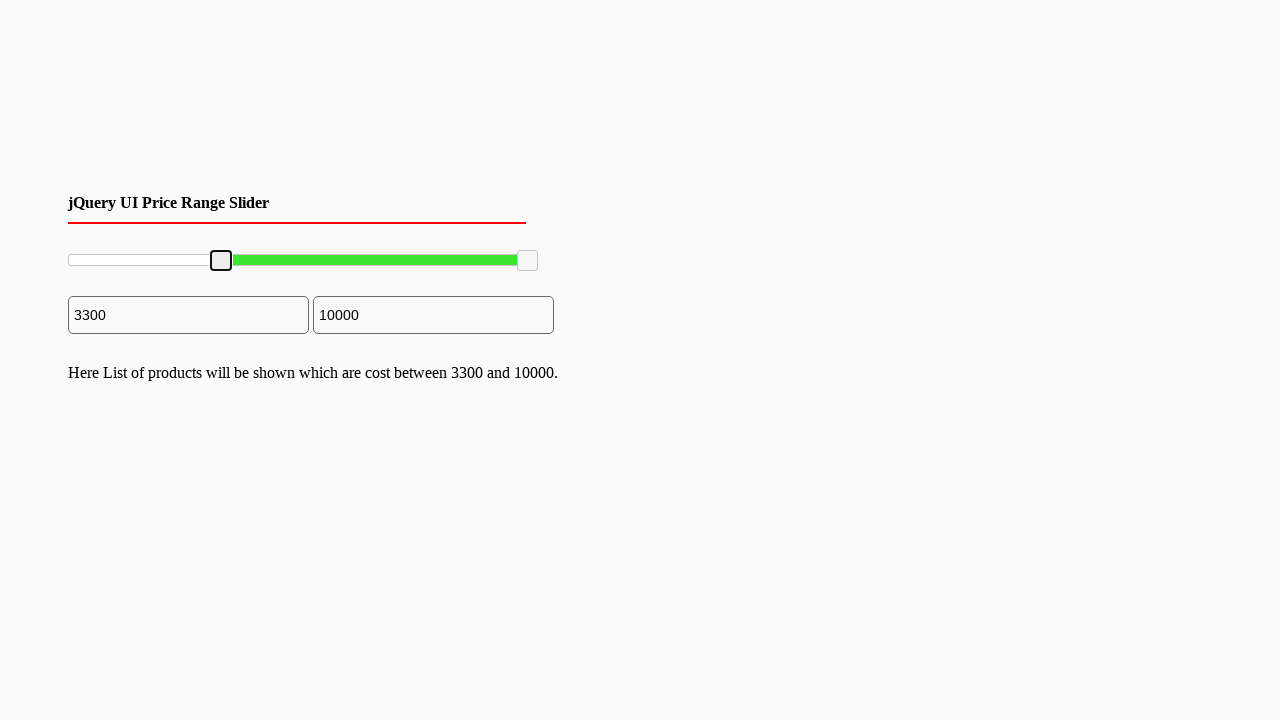